Tests hovering over a link to display a tooltip and verifying the tooltip text

Starting URL: https://demoqa.com/tool-tips

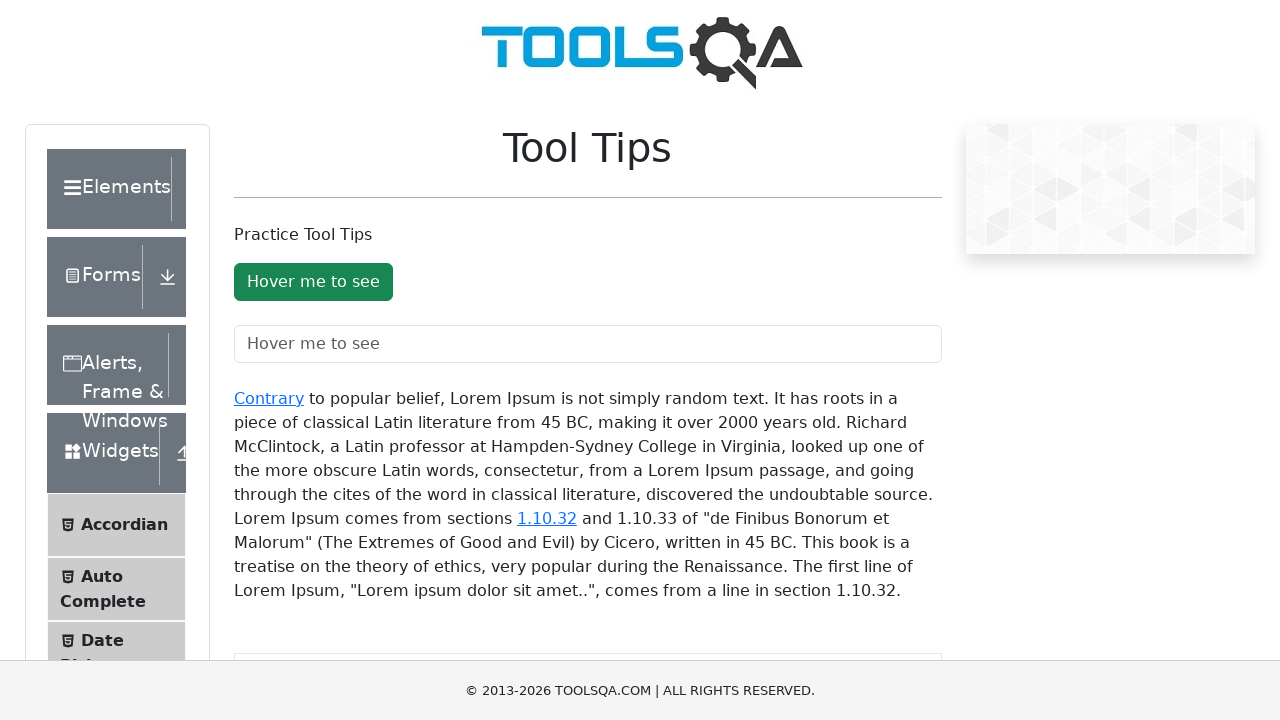

Hovered over the 'Contrary' link to trigger tooltip at (269, 398) on a:has-text('Contrary')
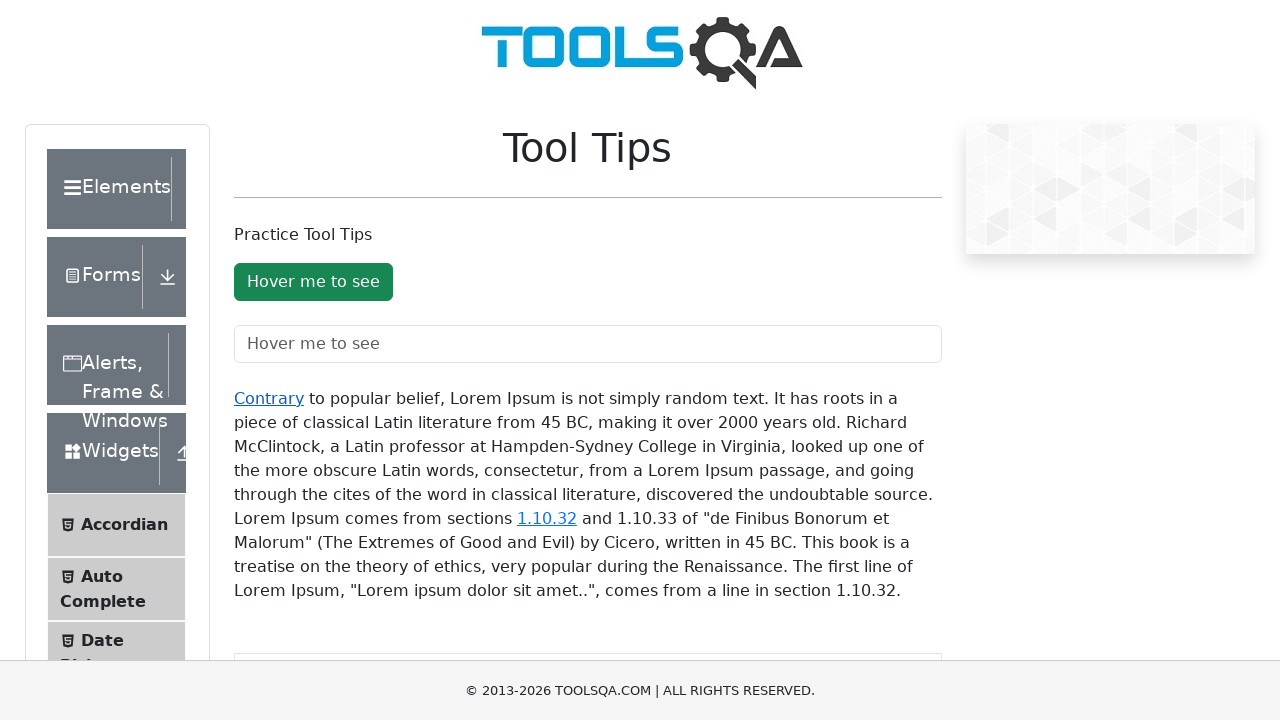

Tooltip appeared with class 'tooltip-inner'
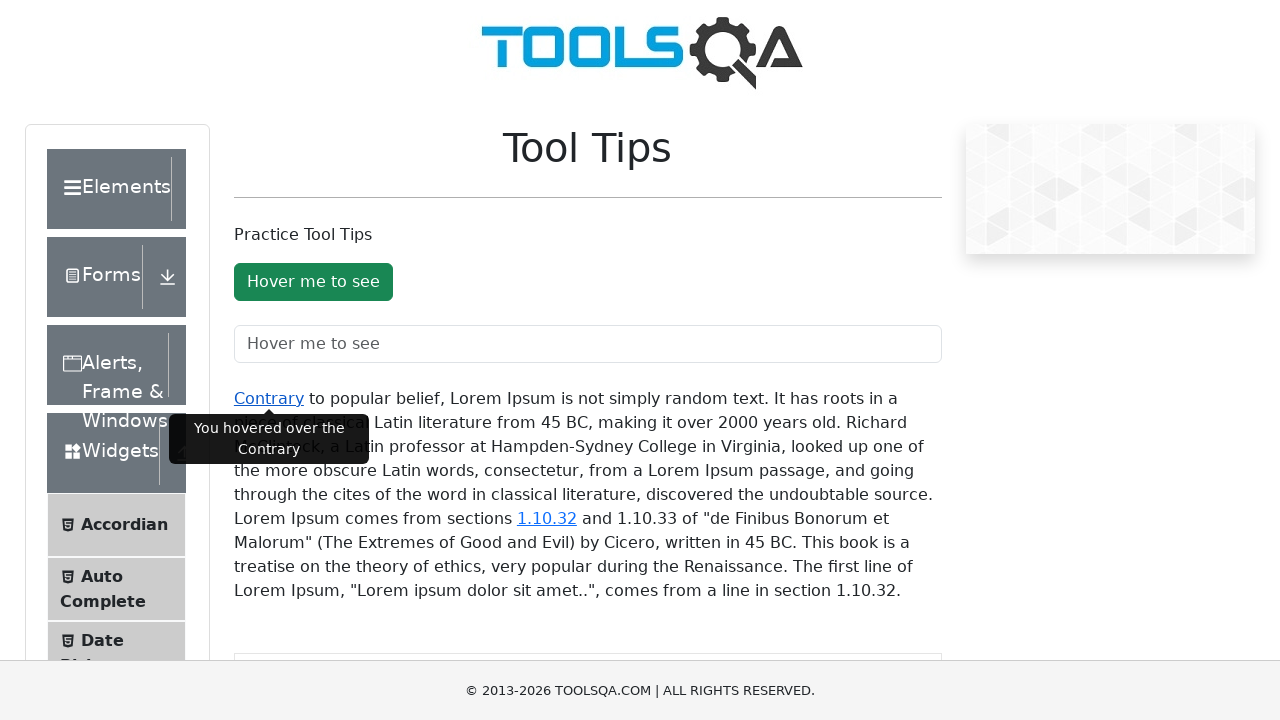

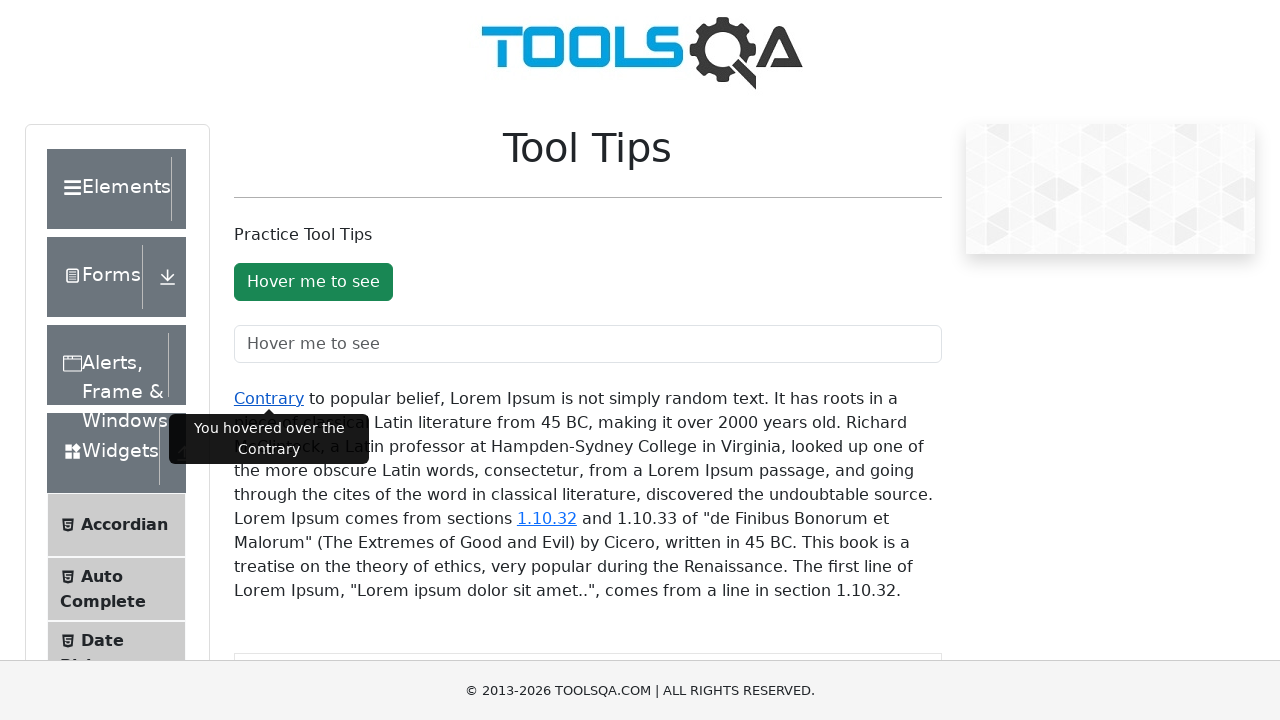